Fills out a practice registration form with personal details including name, email, gender, phone, date of birth, subjects, hobbies, address, and state/city selections, then verifies the submitted data appears correctly in a confirmation modal.

Starting URL: https://demoqa.com/automation-practice-form

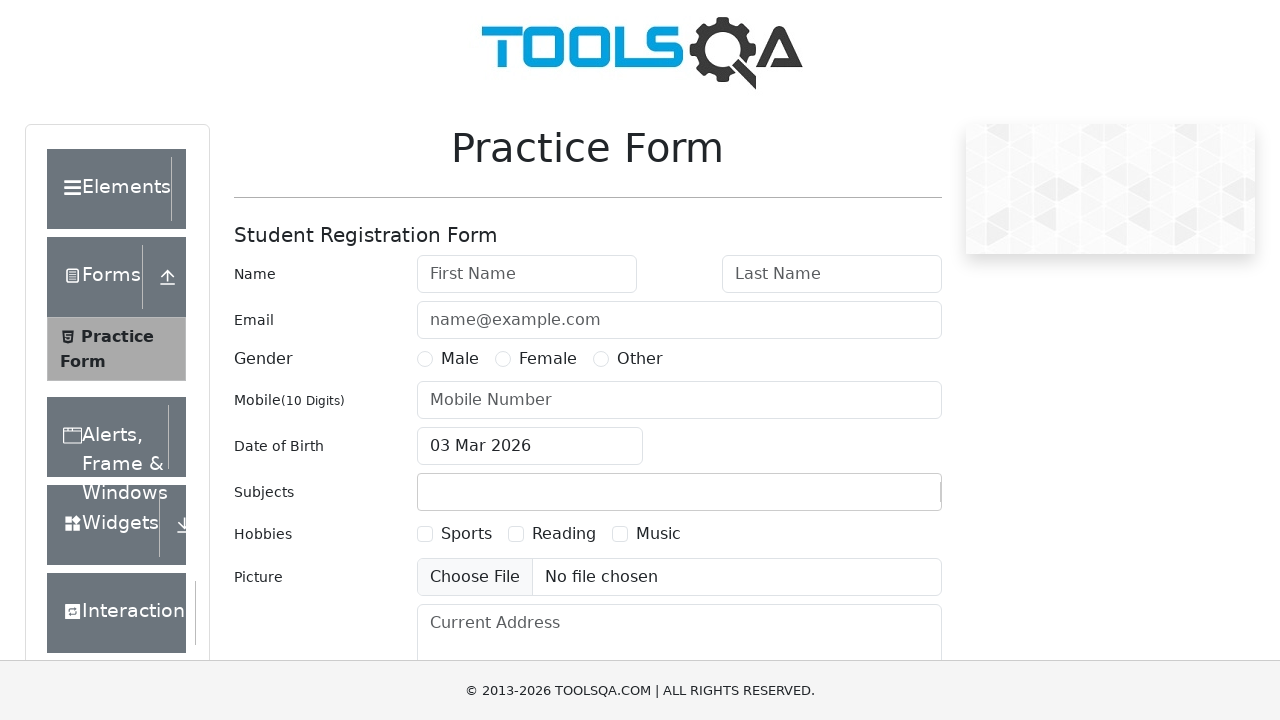

Removed fixed banner ad element
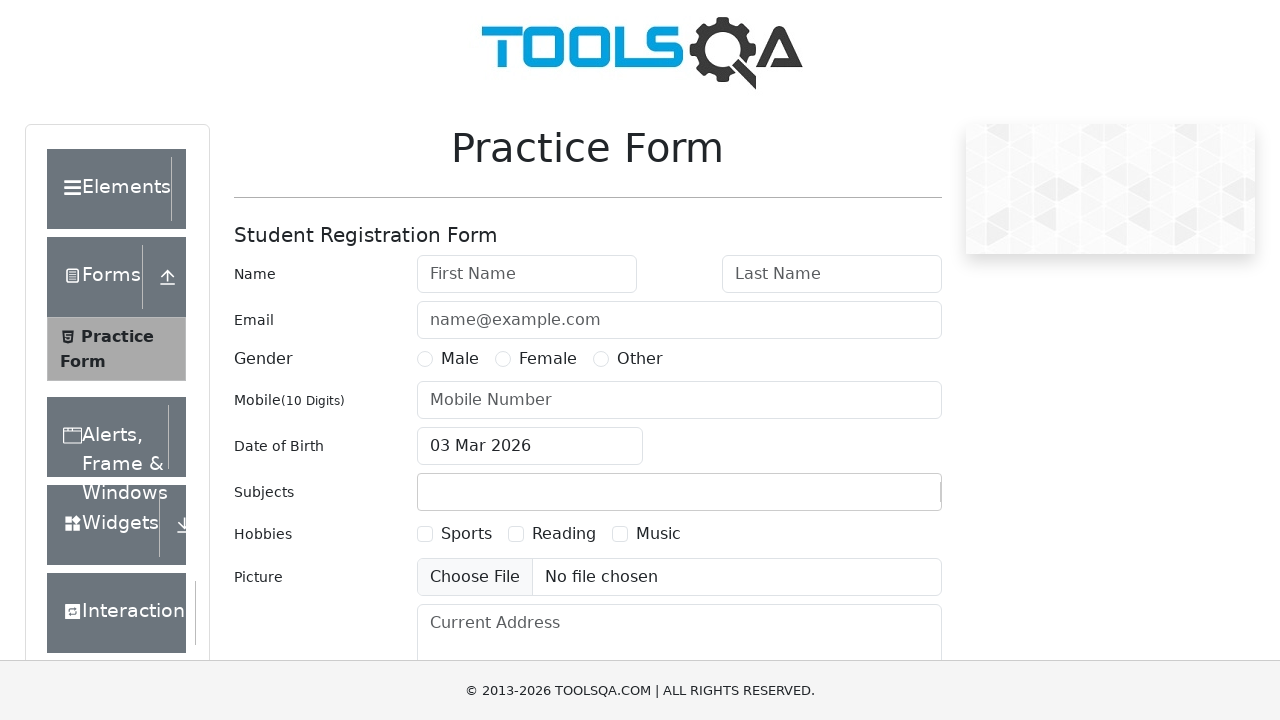

Removed footer element
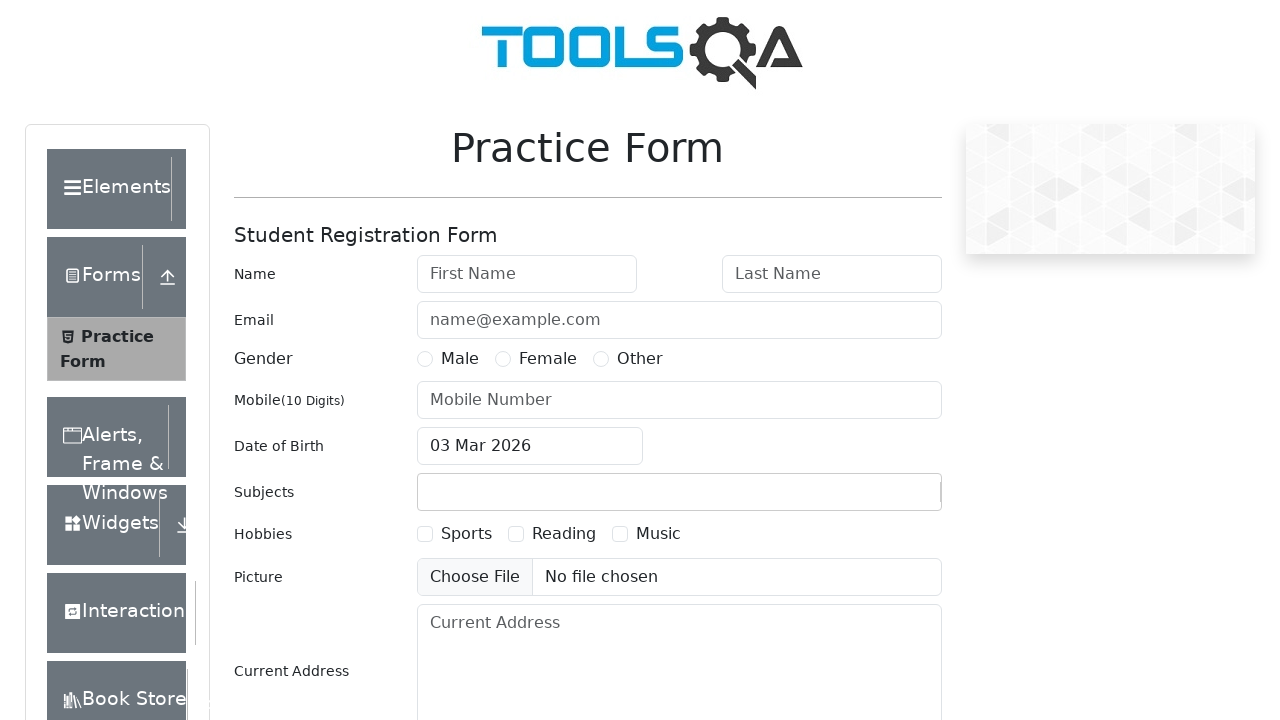

Entered first name 'Basil' on #firstName
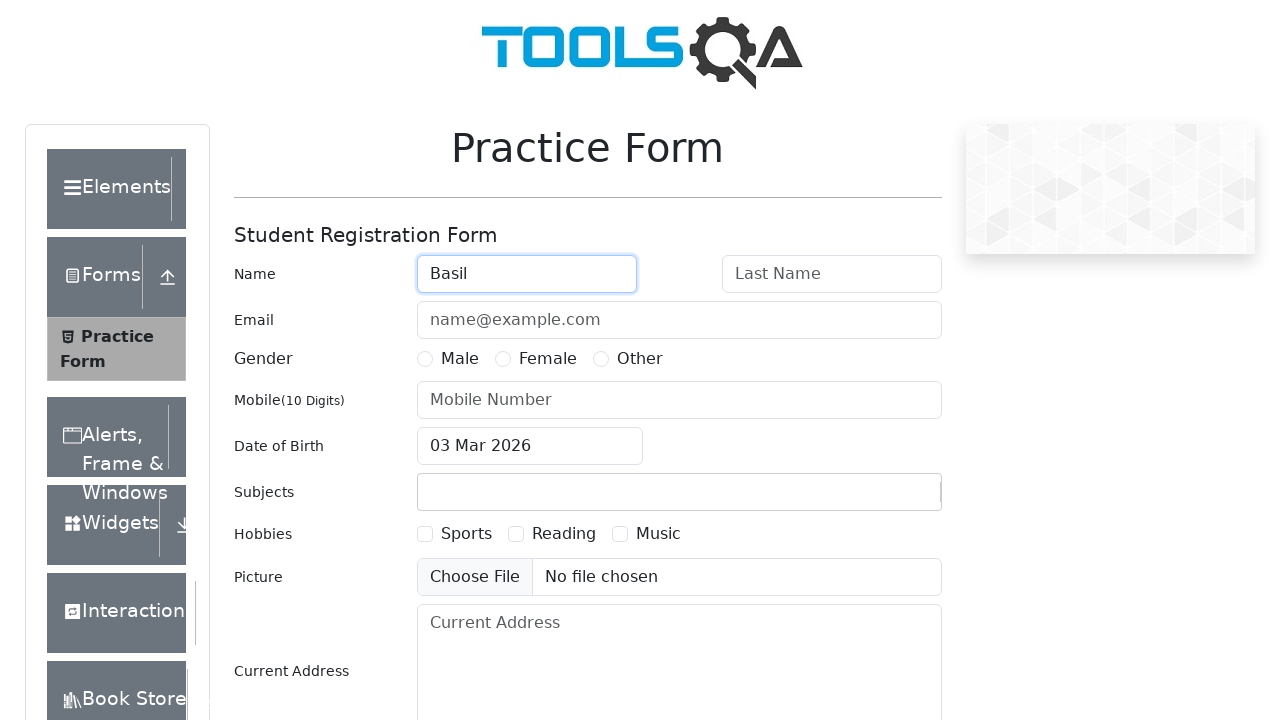

Entered last name 'Pupkin' on #lastName
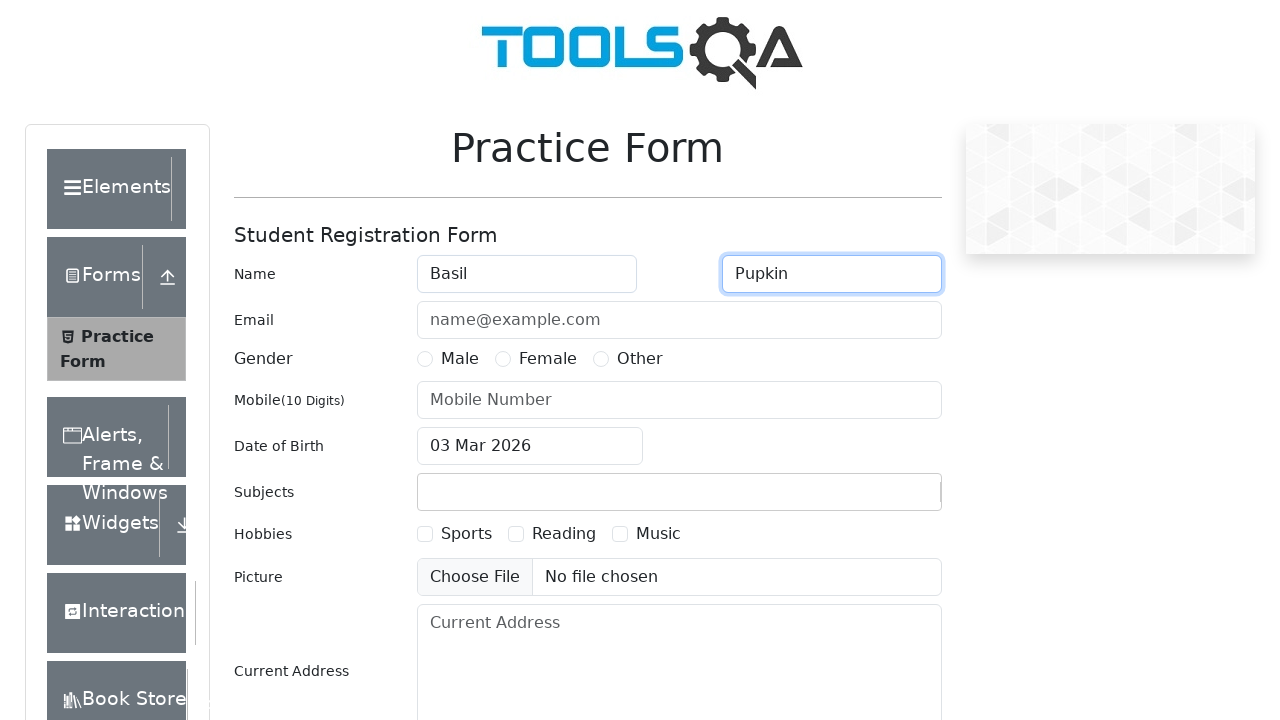

Entered email 'pupkin@basil.com' on #userEmail
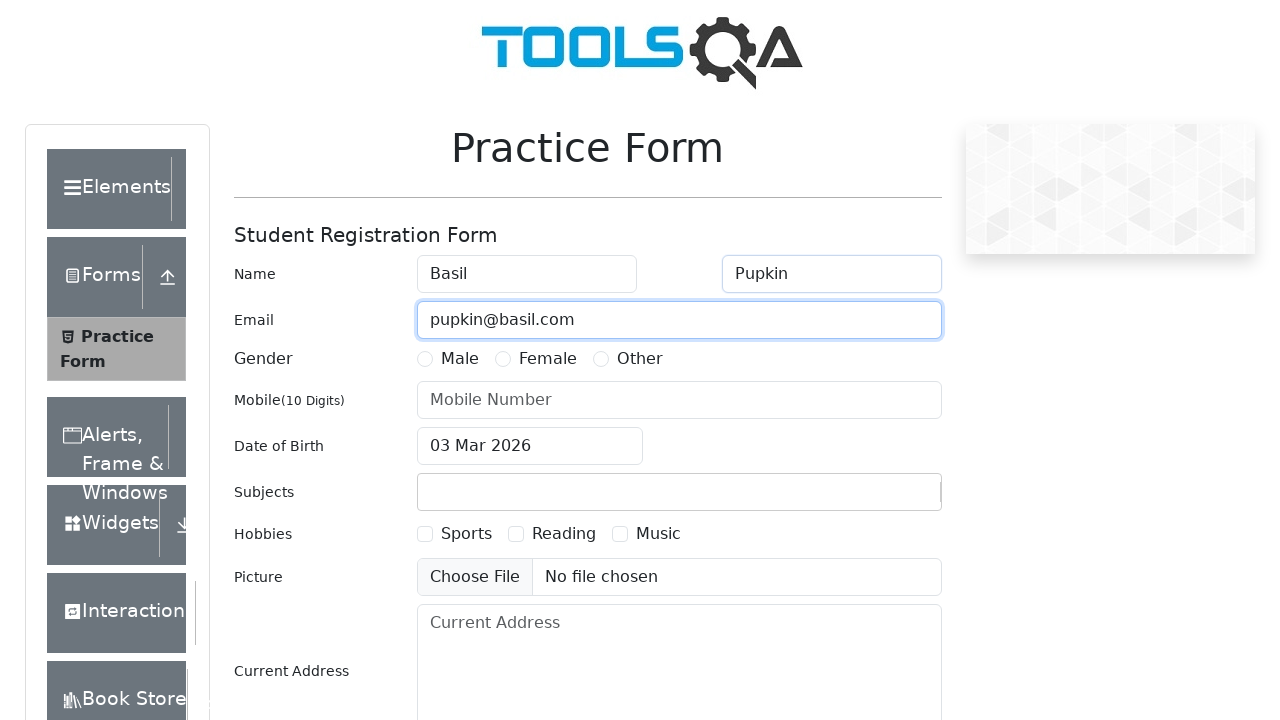

Selected gender 'Male' at (460, 359) on #genterWrapper label >> internal:has-text="Male"i >> nth=0
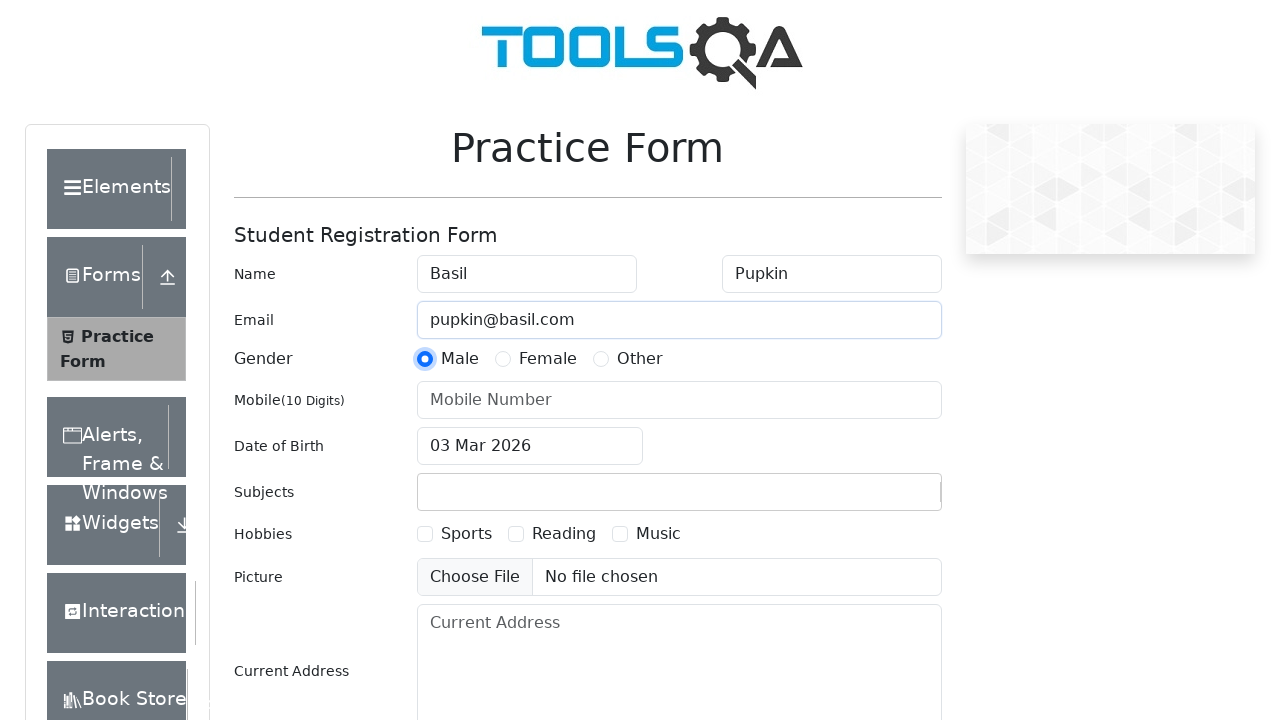

Entered phone number '0441234567' on #userNumber
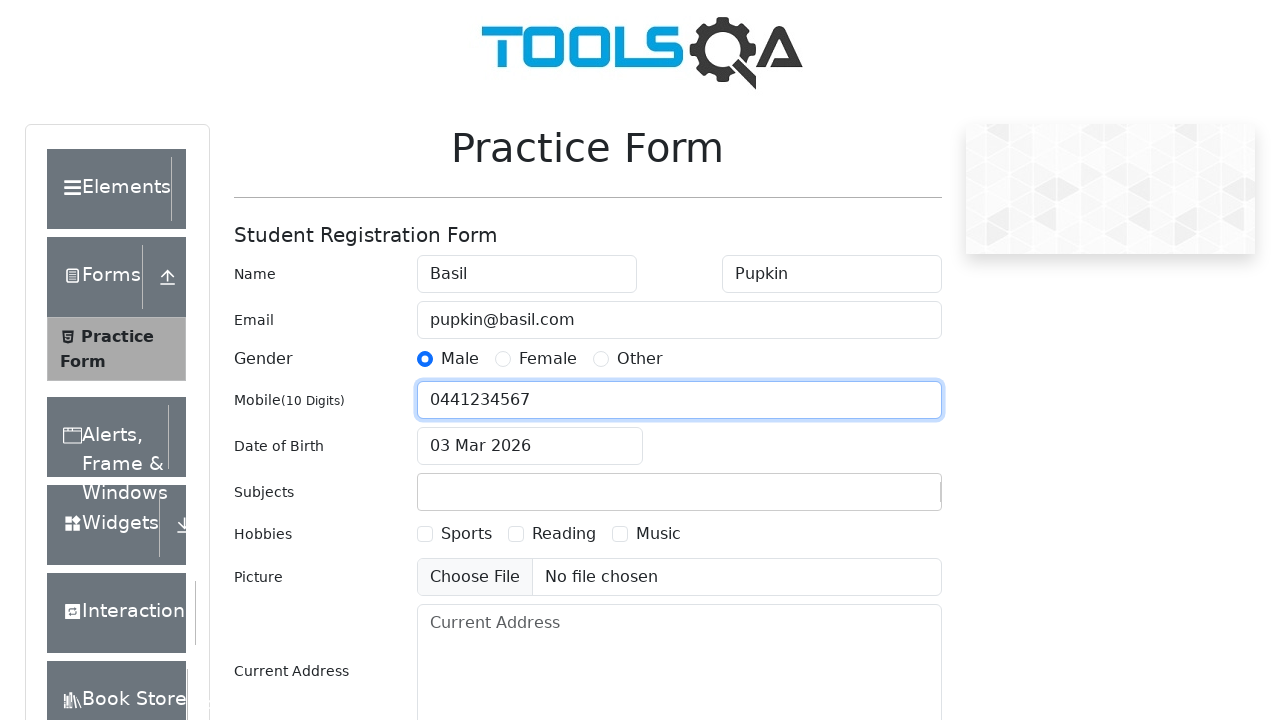

Clicked date of birth input field at (530, 446) on #dateOfBirthInput
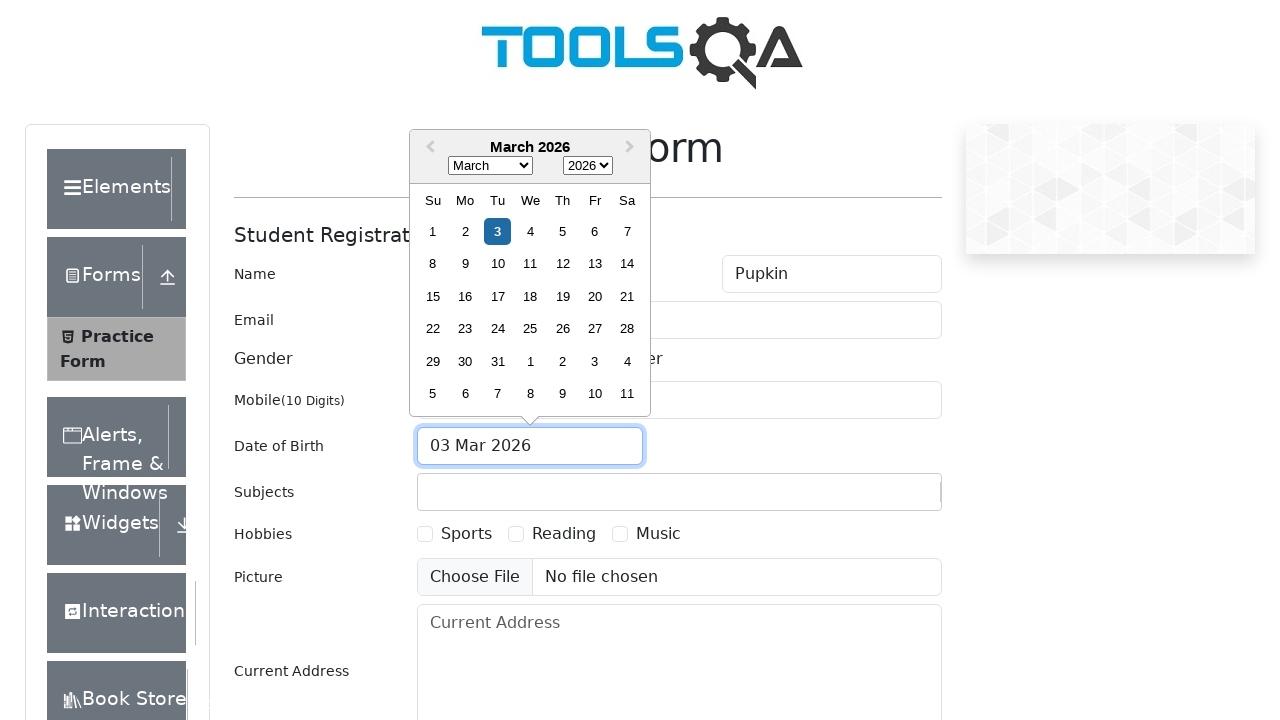

Selected month 'February' from date picker on .react-datepicker__month-select
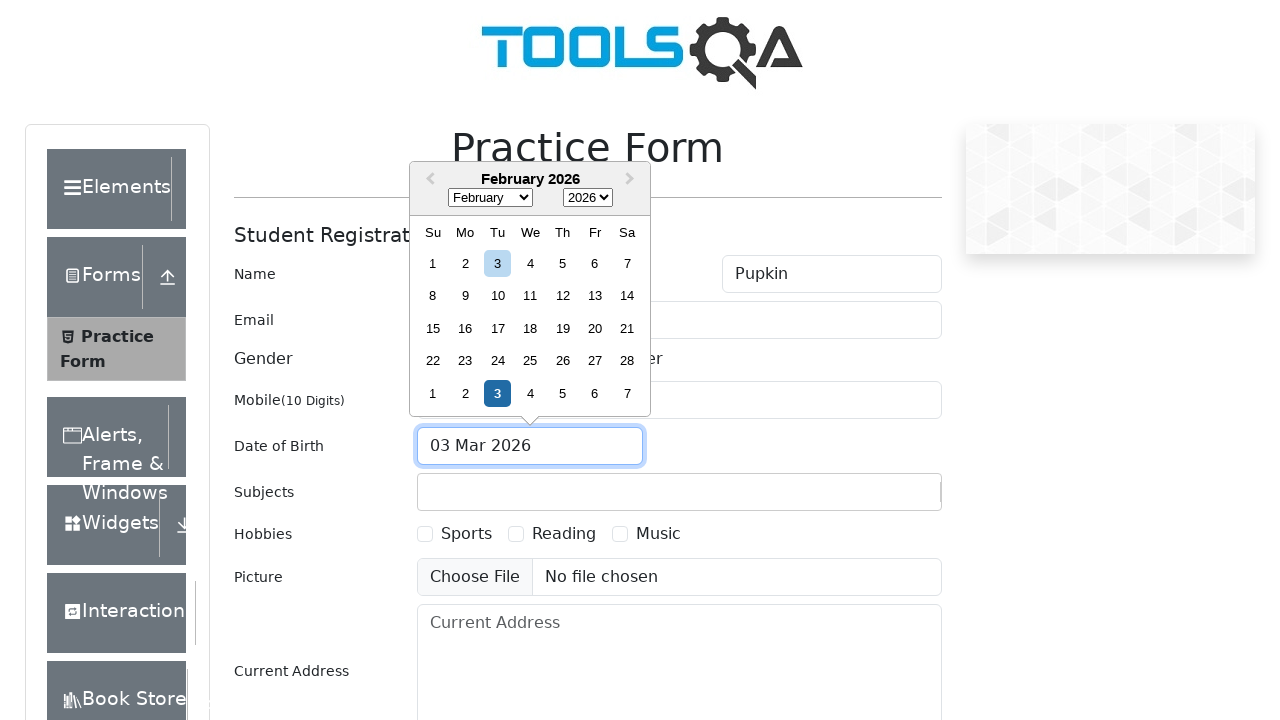

Selected year '1982' from date picker on .react-datepicker__year-select
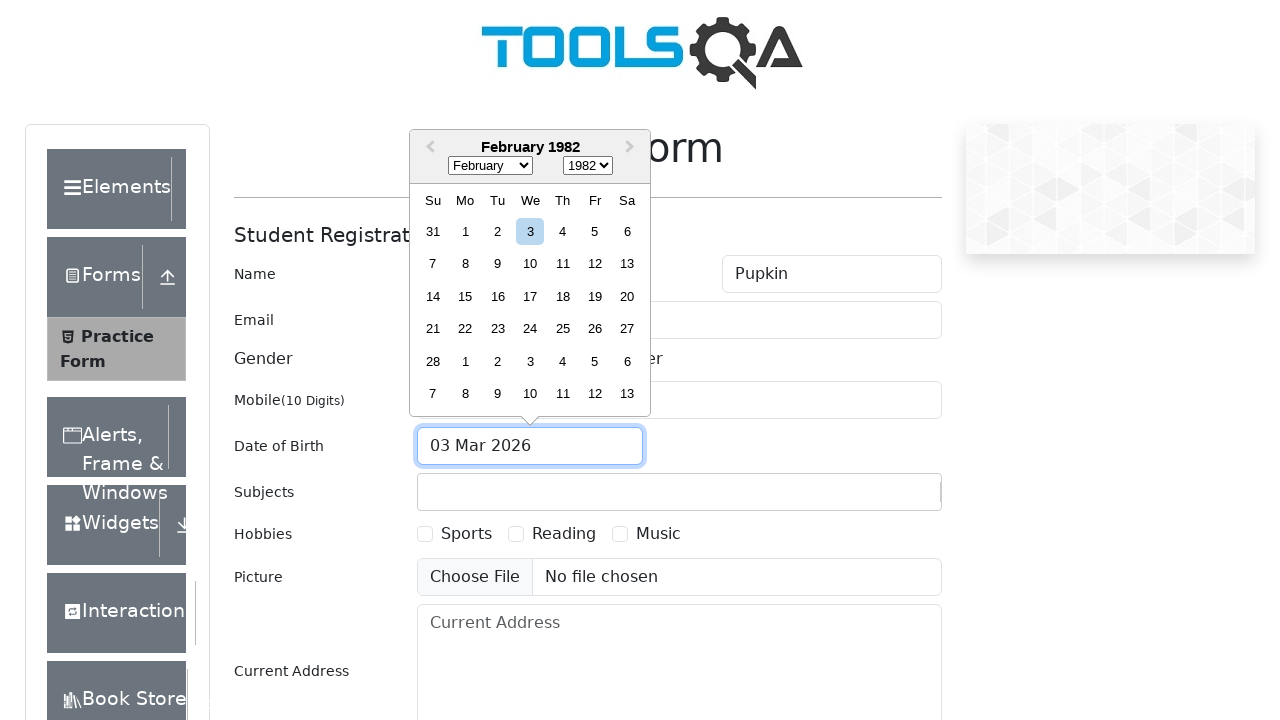

Selected day 6 from date picker at (627, 231) on .react-datepicker__day--006:not(.react-datepicker__day--outside-month)
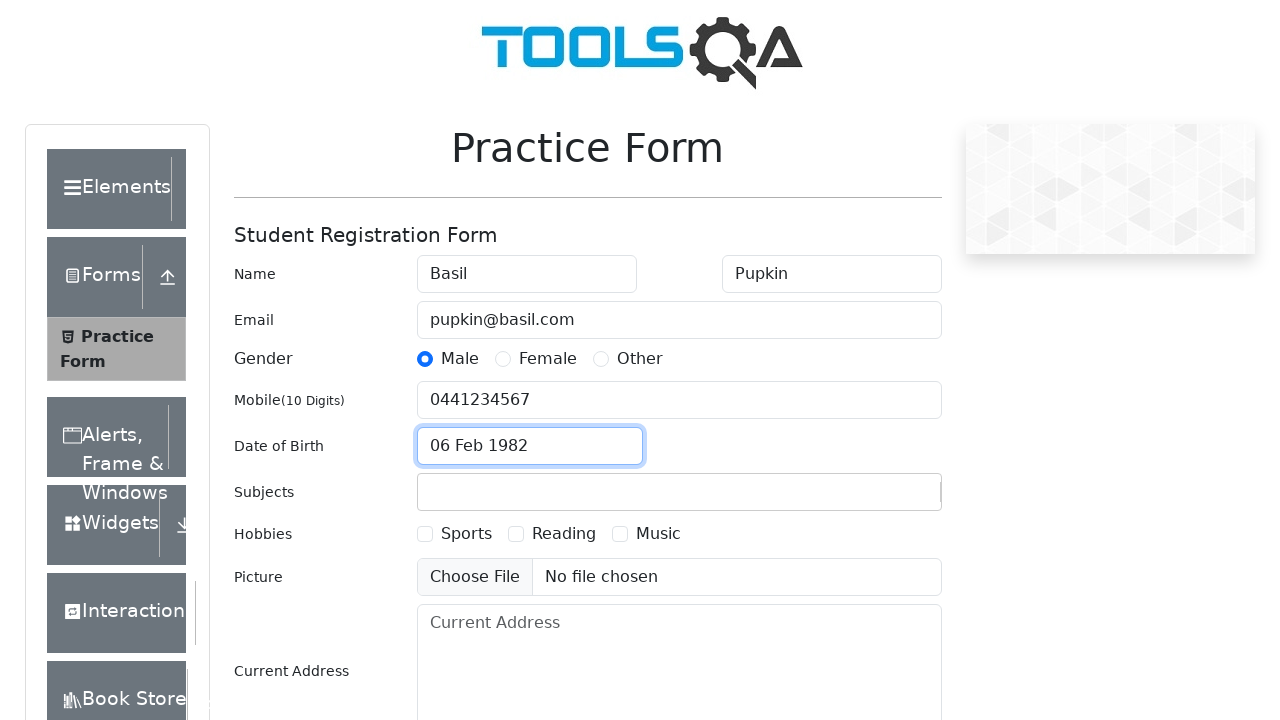

Typed 'Bio' in subjects input field on #subjectsInput
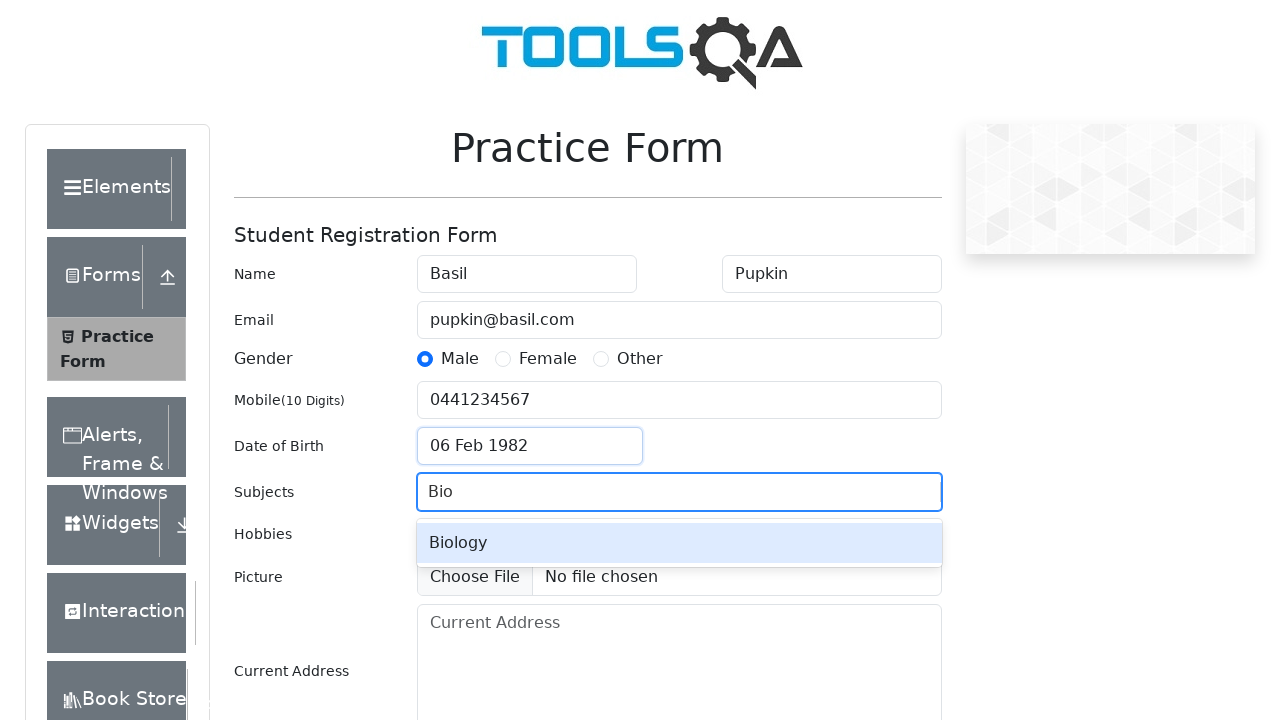

Selected 'Biology' from autocomplete suggestions at (679, 543) on .subjects-auto-complete__option >> internal:has-text="Biology"i
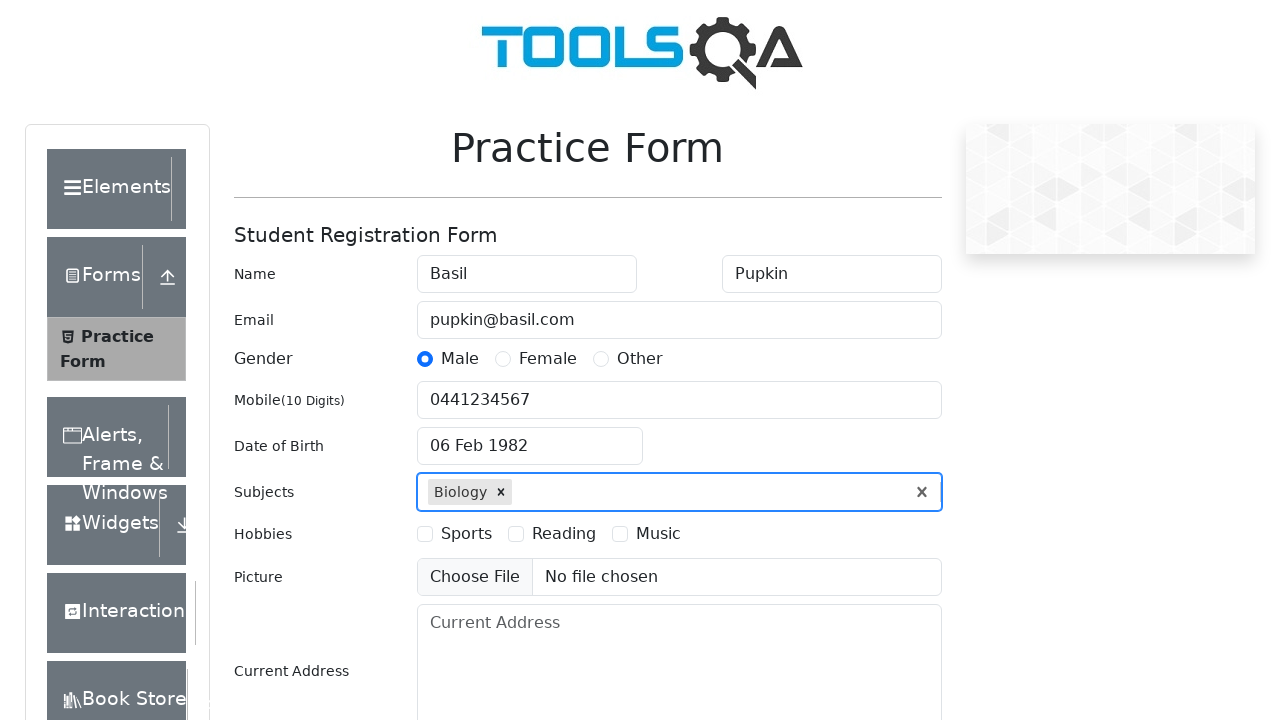

Selected 'Sports' hobby at (466, 534) on #hobbiesWrapper label >> internal:has-text="Sports"i >> nth=0
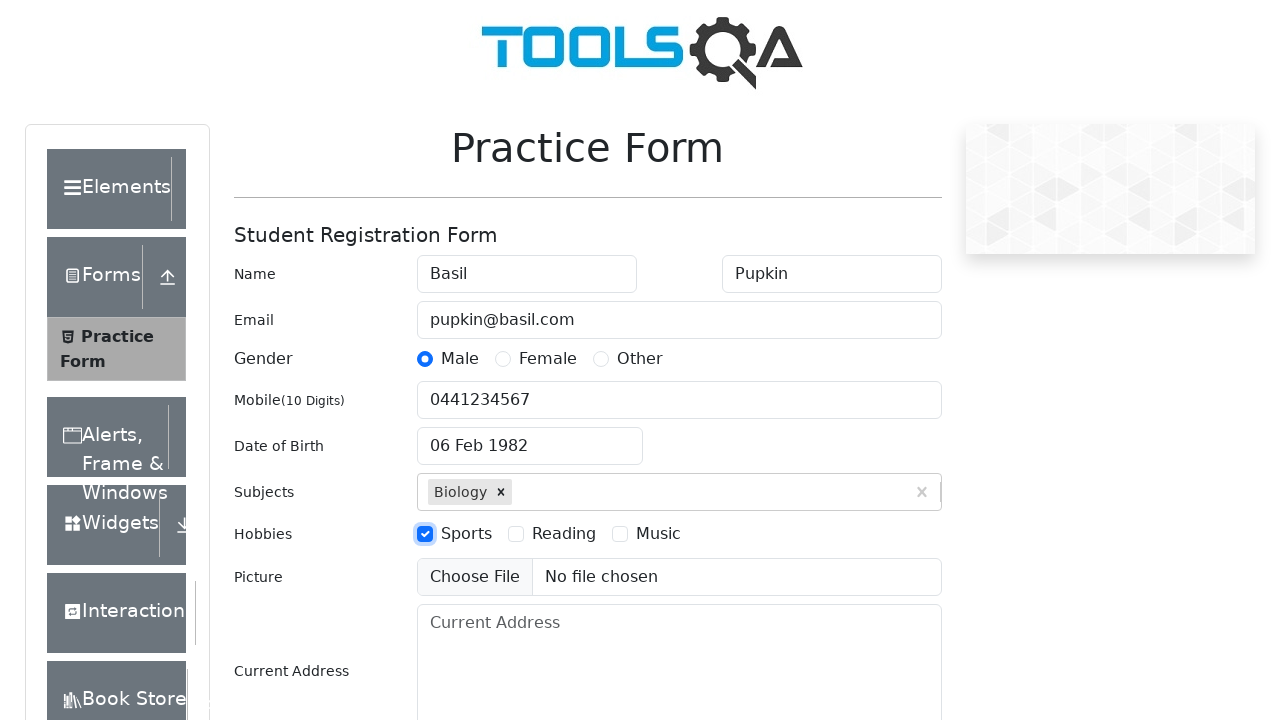

Selected 'Reading' hobby at (564, 534) on #hobbiesWrapper label >> internal:has-text="Reading"i >> nth=0
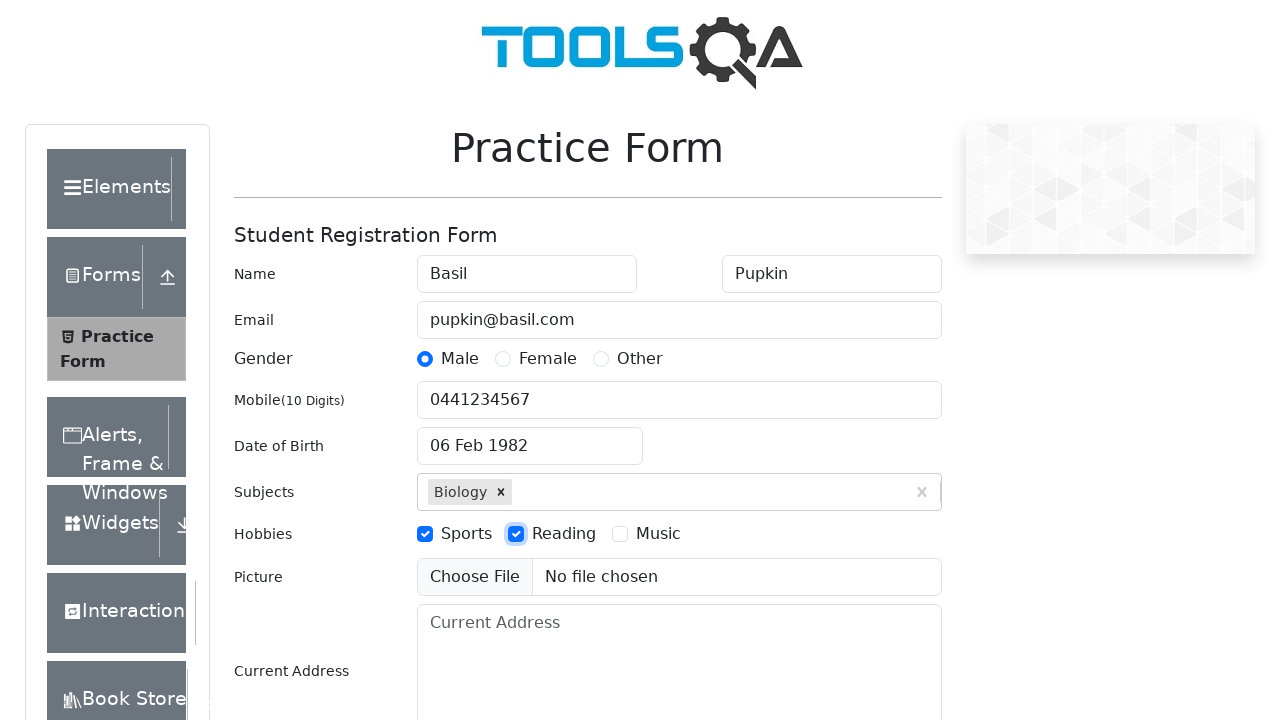

Selected 'Music' hobby at (658, 534) on #hobbiesWrapper label >> internal:has-text="Music"i >> nth=0
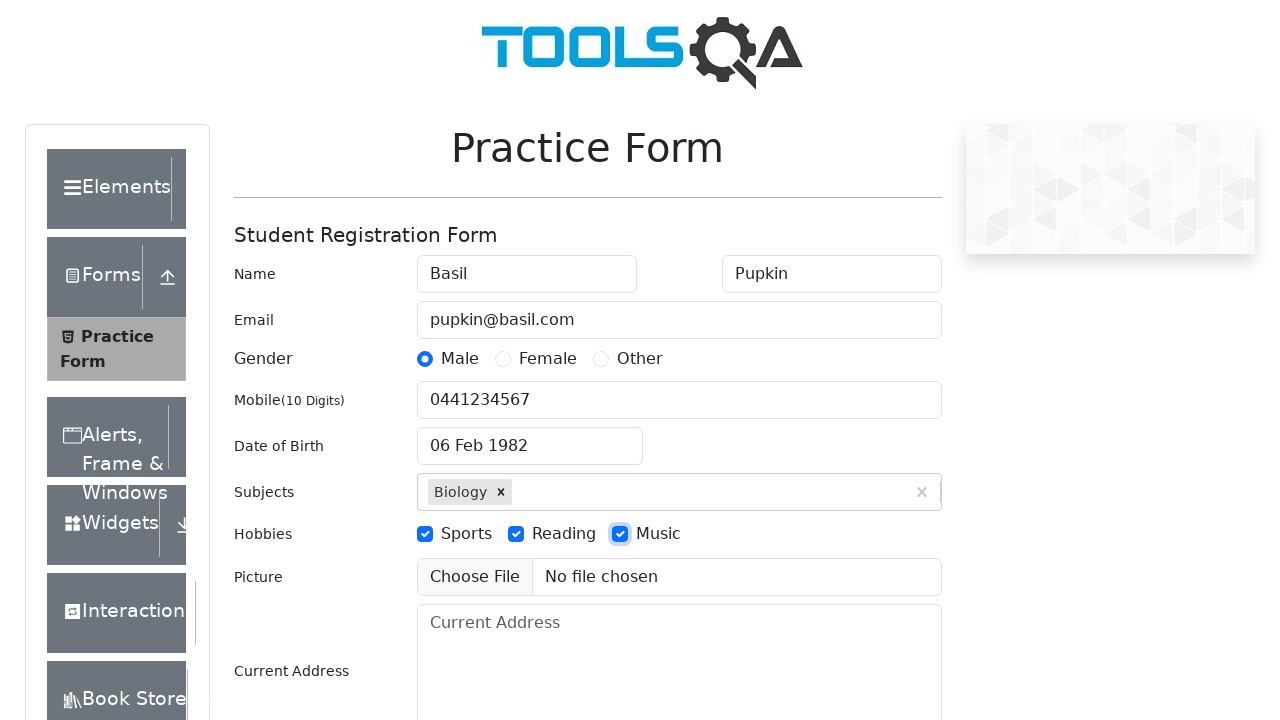

Entered address 'Площадь Пушкина, пр-д Калатушкина, 6' on #currentAddress
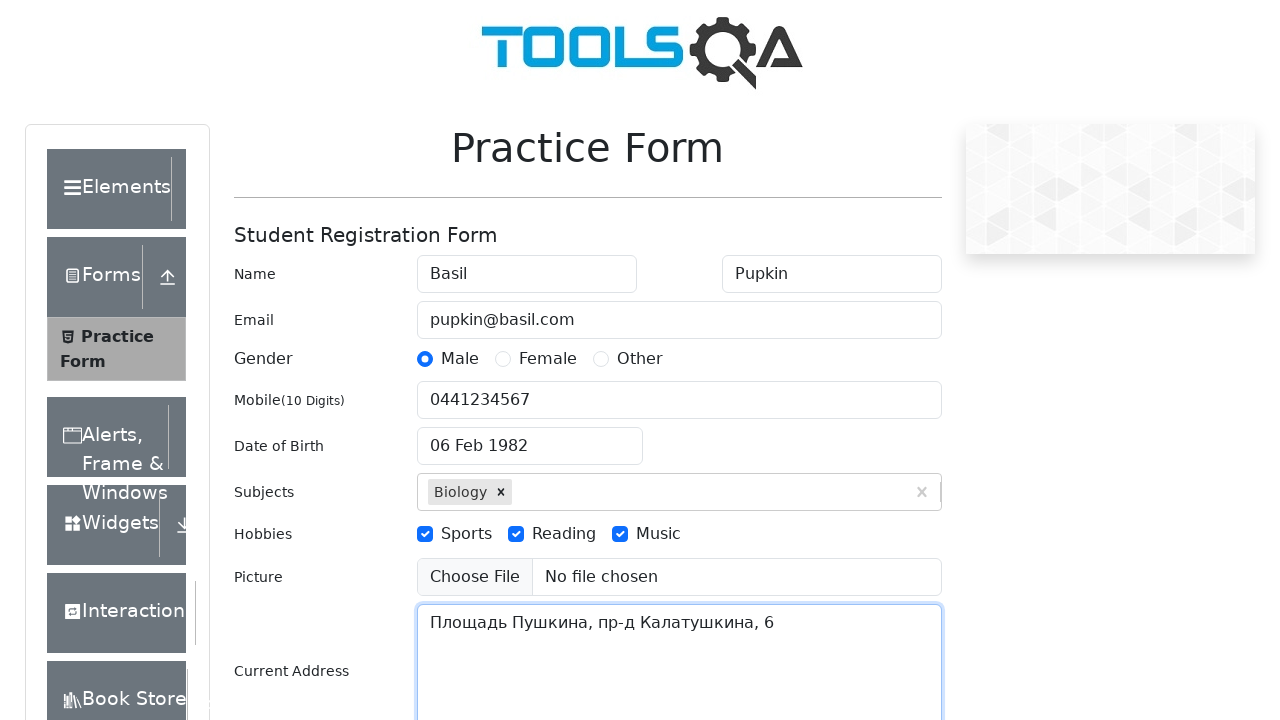

Scrolled state field into view
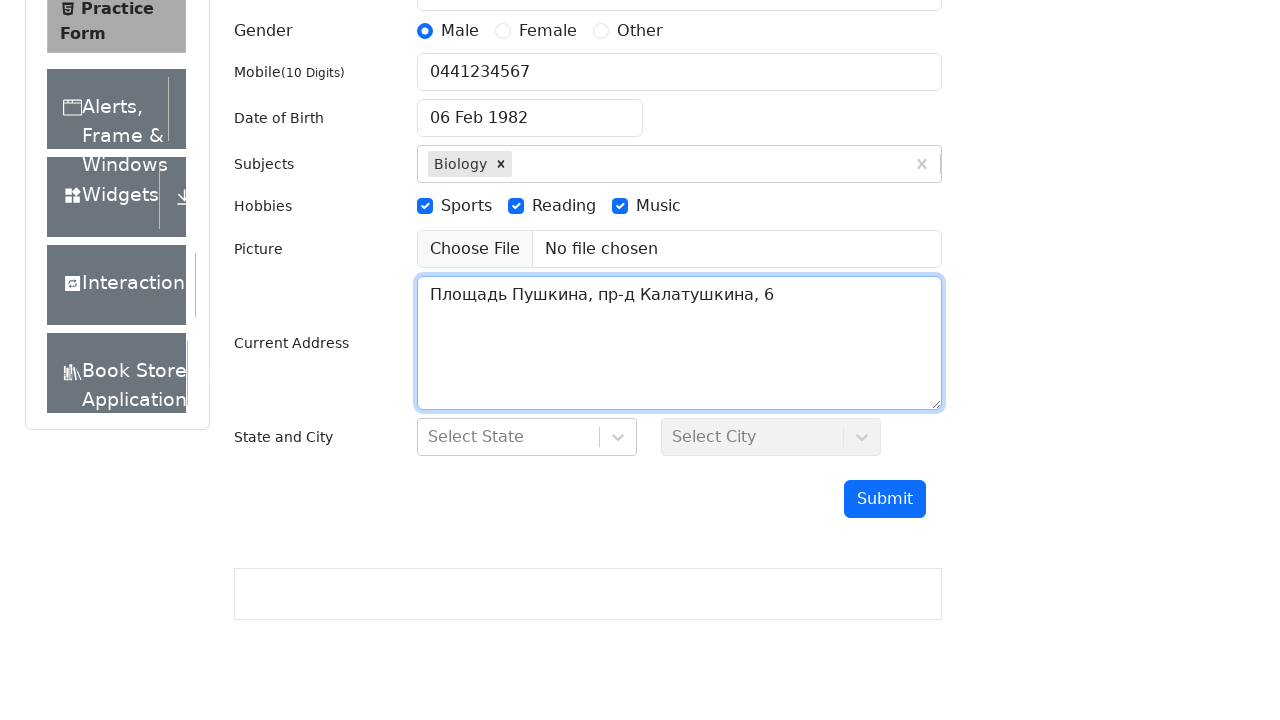

Clicked state selector dropdown at (527, 437) on #state
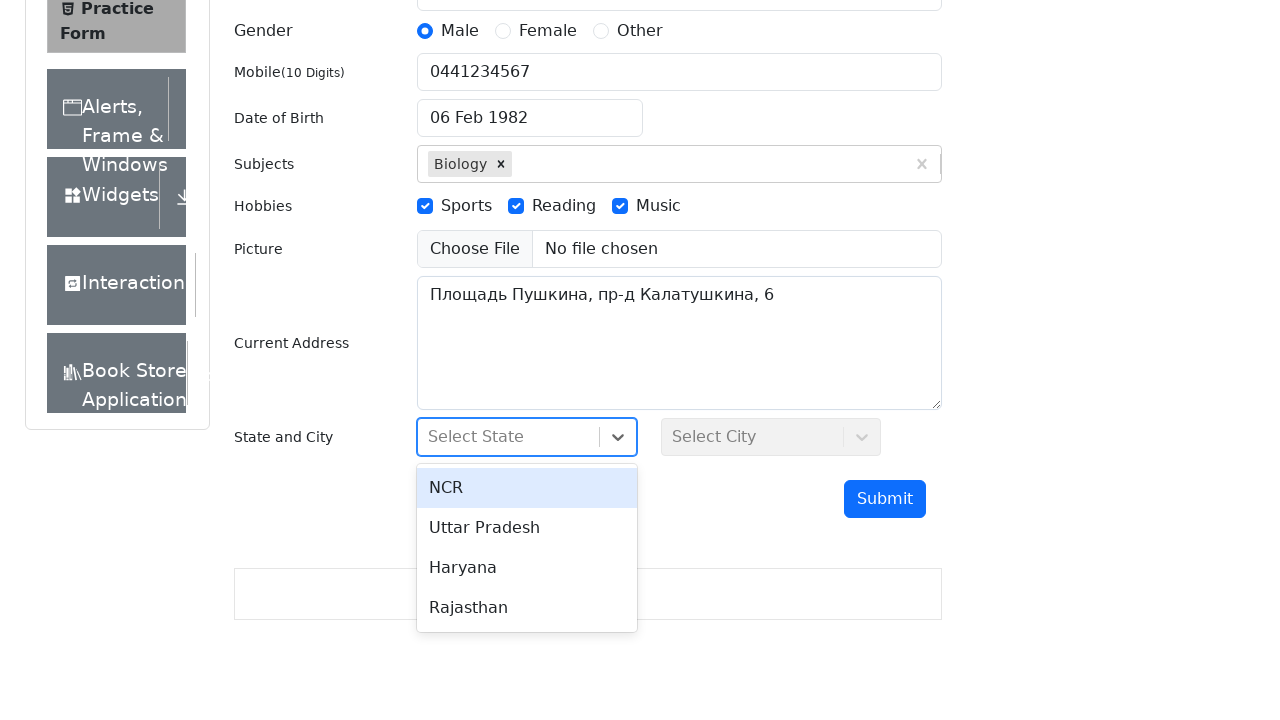

Selected state 'Haryana' at (527, 568) on div[class*='-option'] >> internal:has-text="Haryana"i
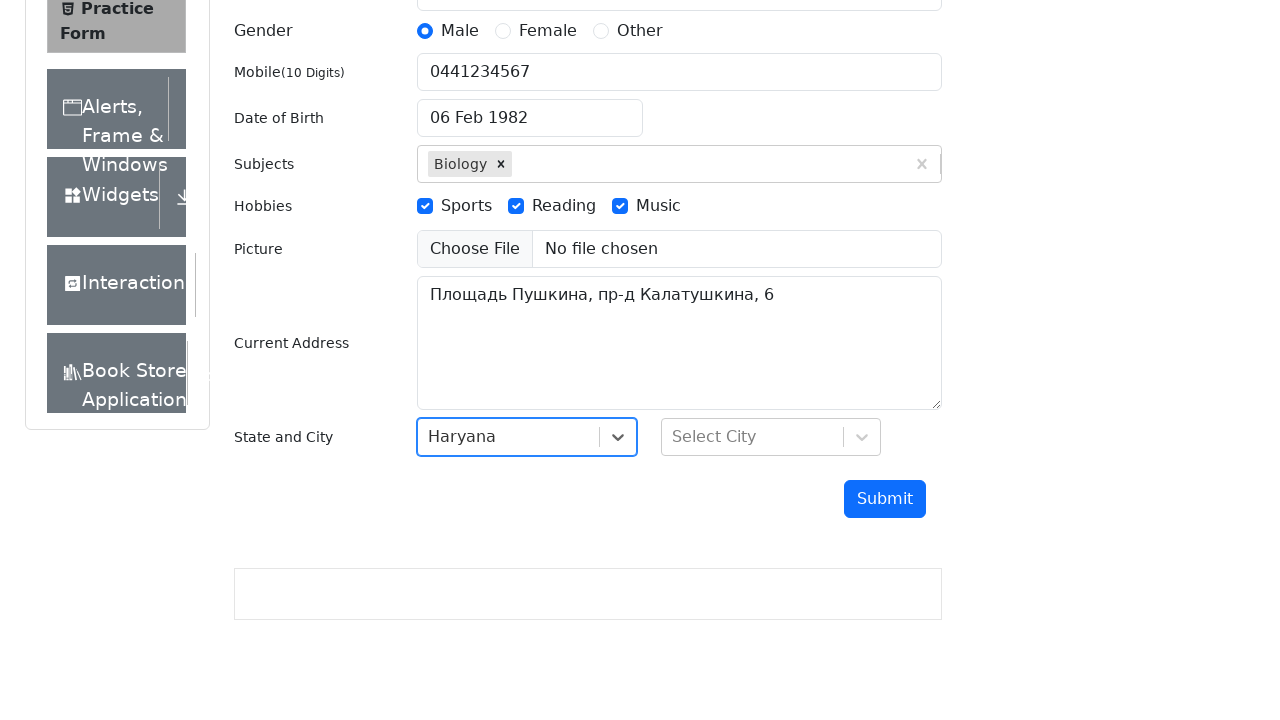

Scrolled city field into view
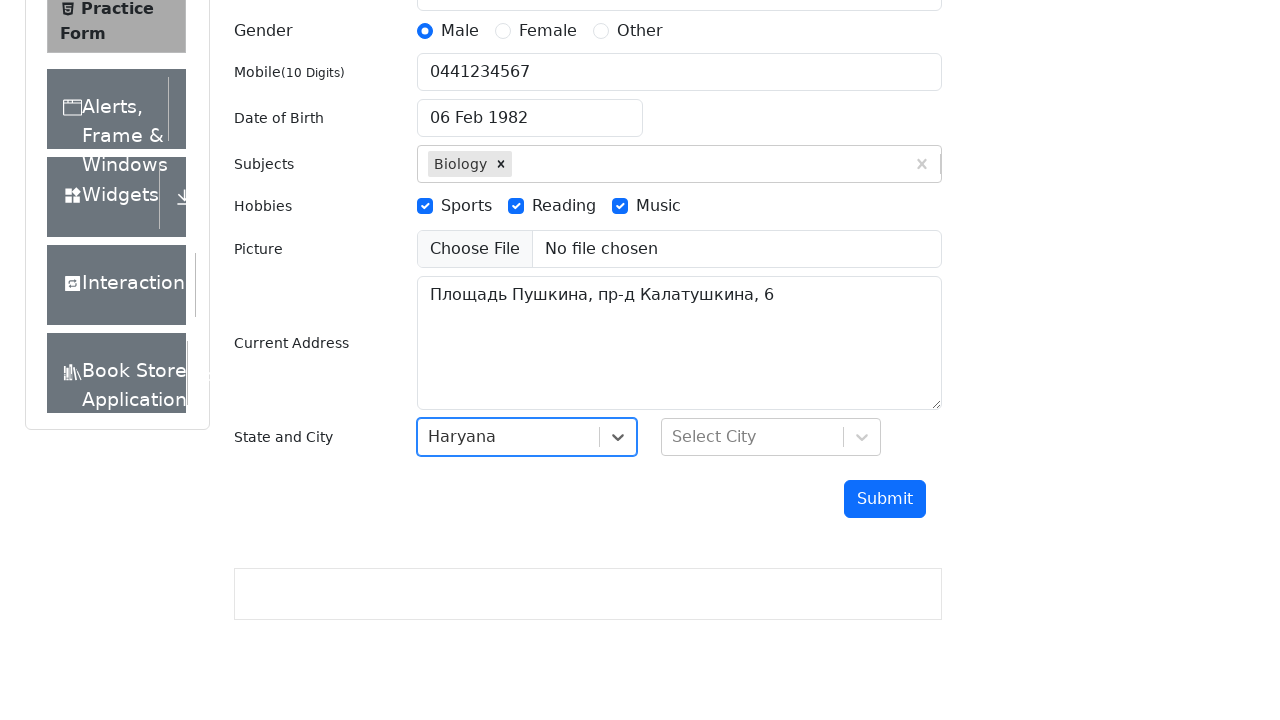

Clicked city selector dropdown at (771, 437) on #city
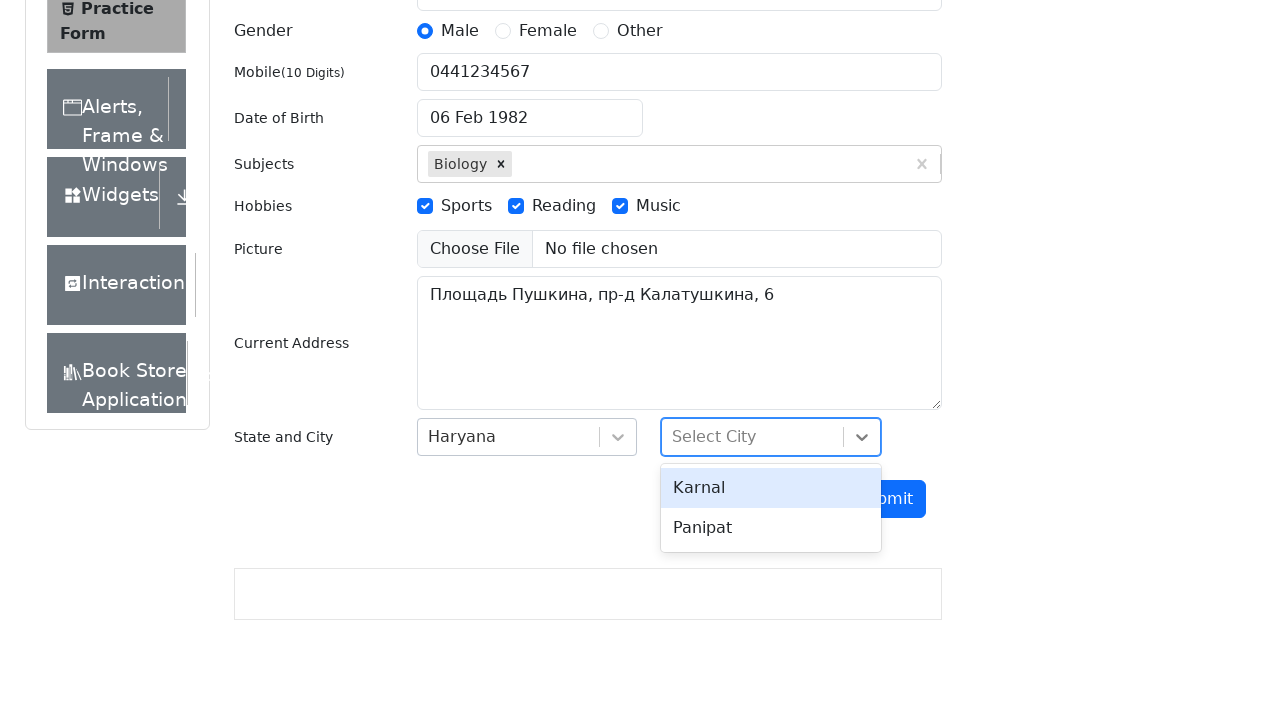

Selected city 'Karnal' at (771, 488) on div[class*='-option'] >> internal:has-text="Karnal"i
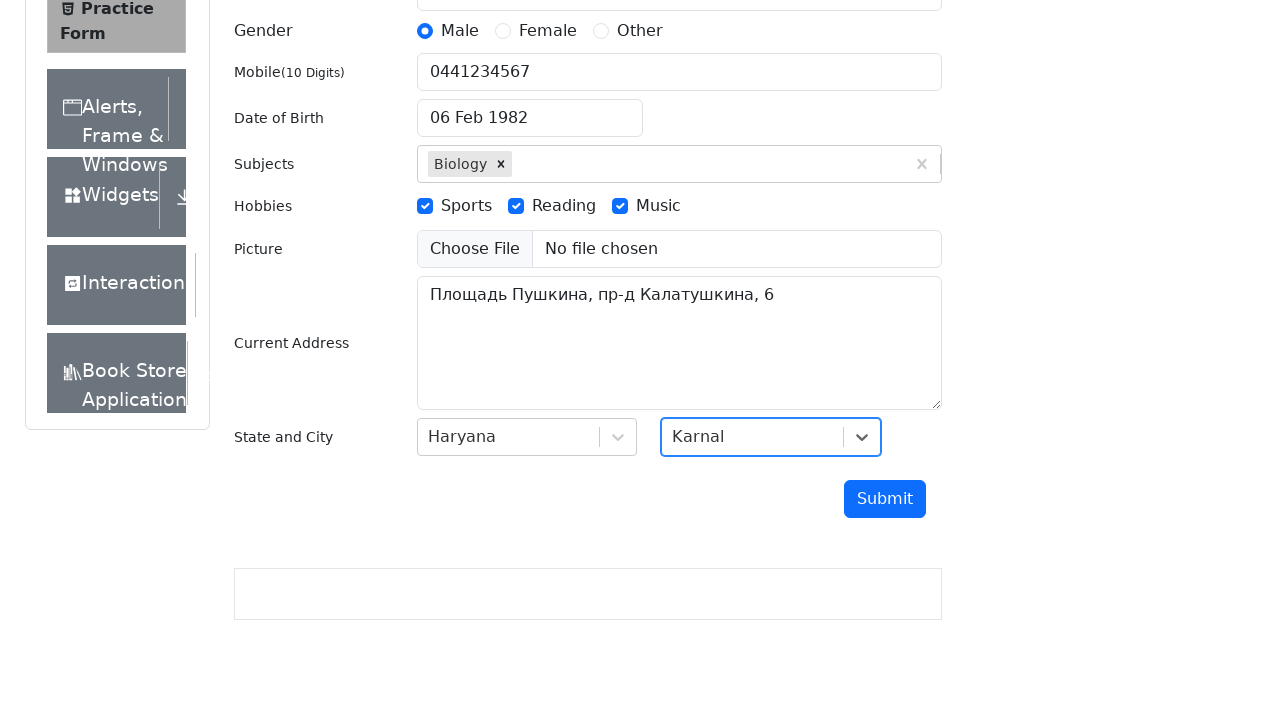

Scrolled submit button into view
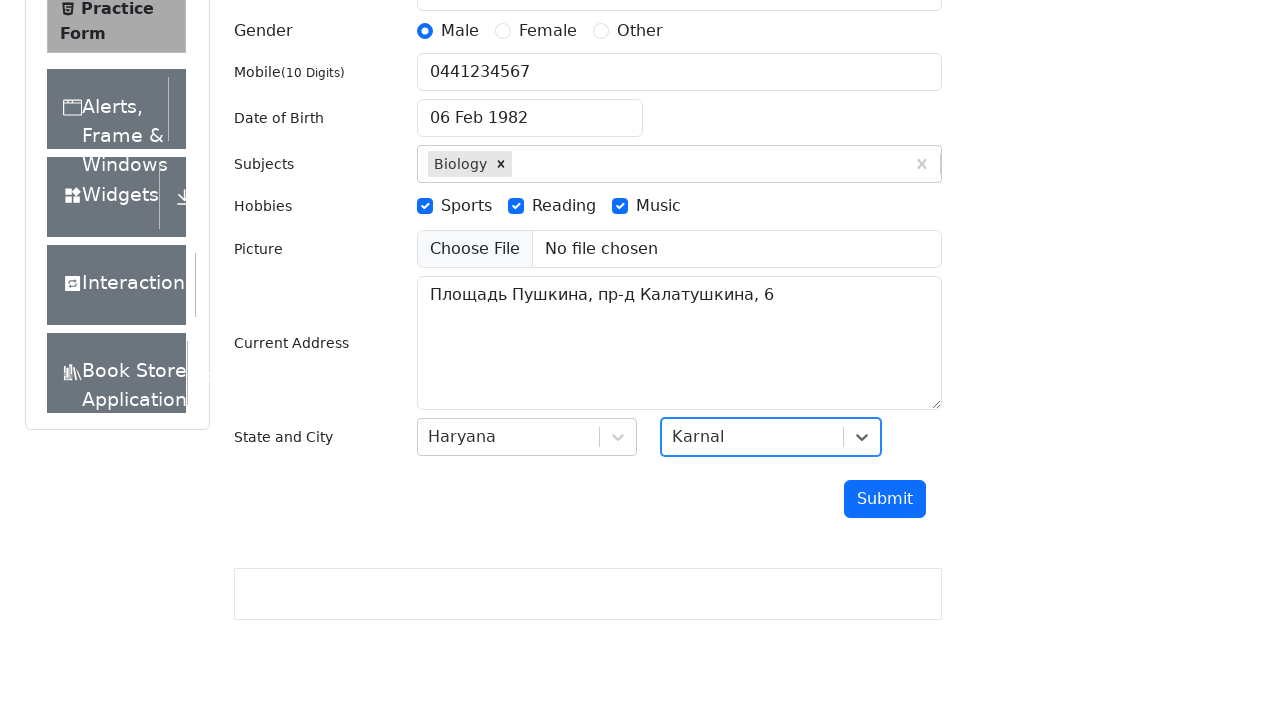

Clicked submit button to submit form at (885, 499) on #submit
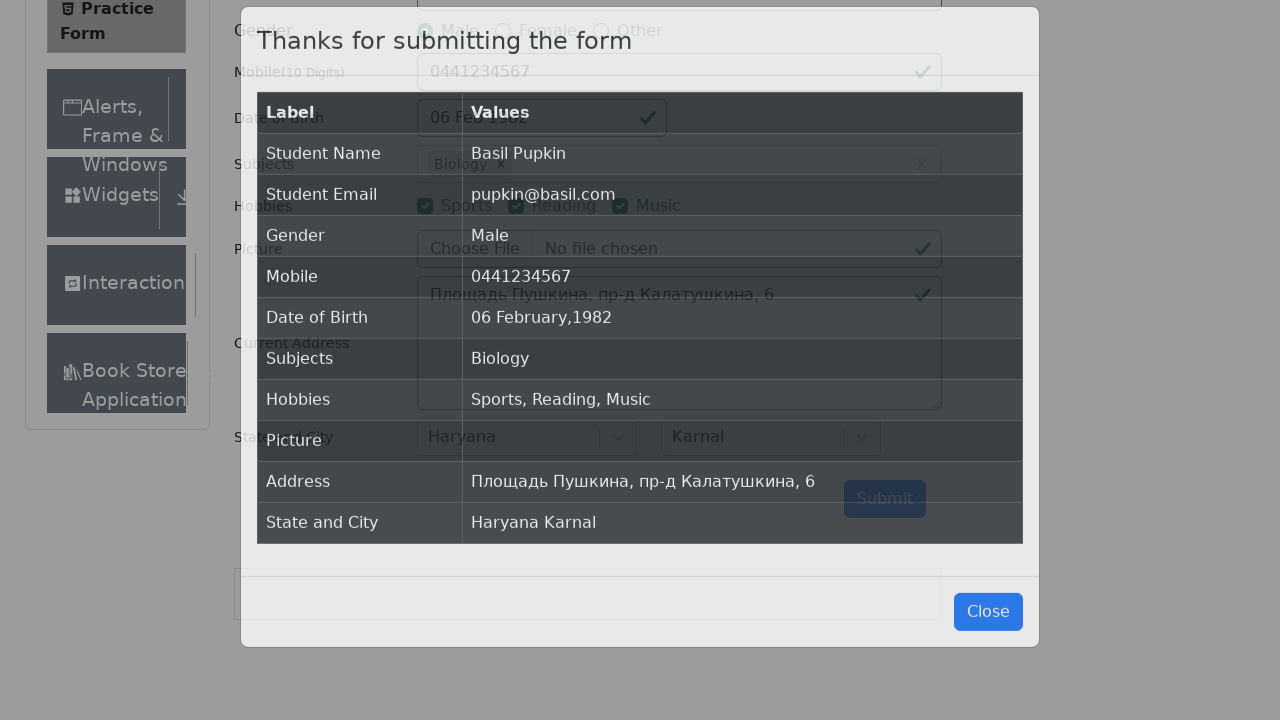

Confirmation modal appeared with submitted data
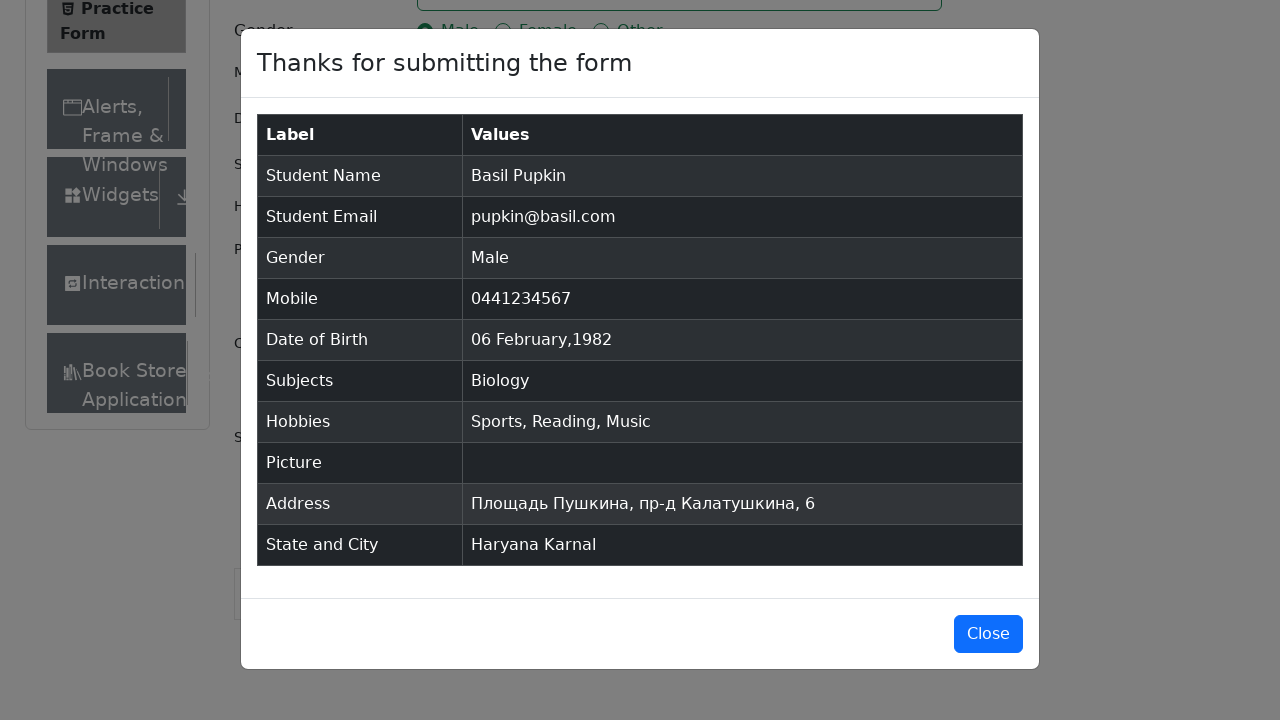

Verified 'Student Name' field in confirmation table
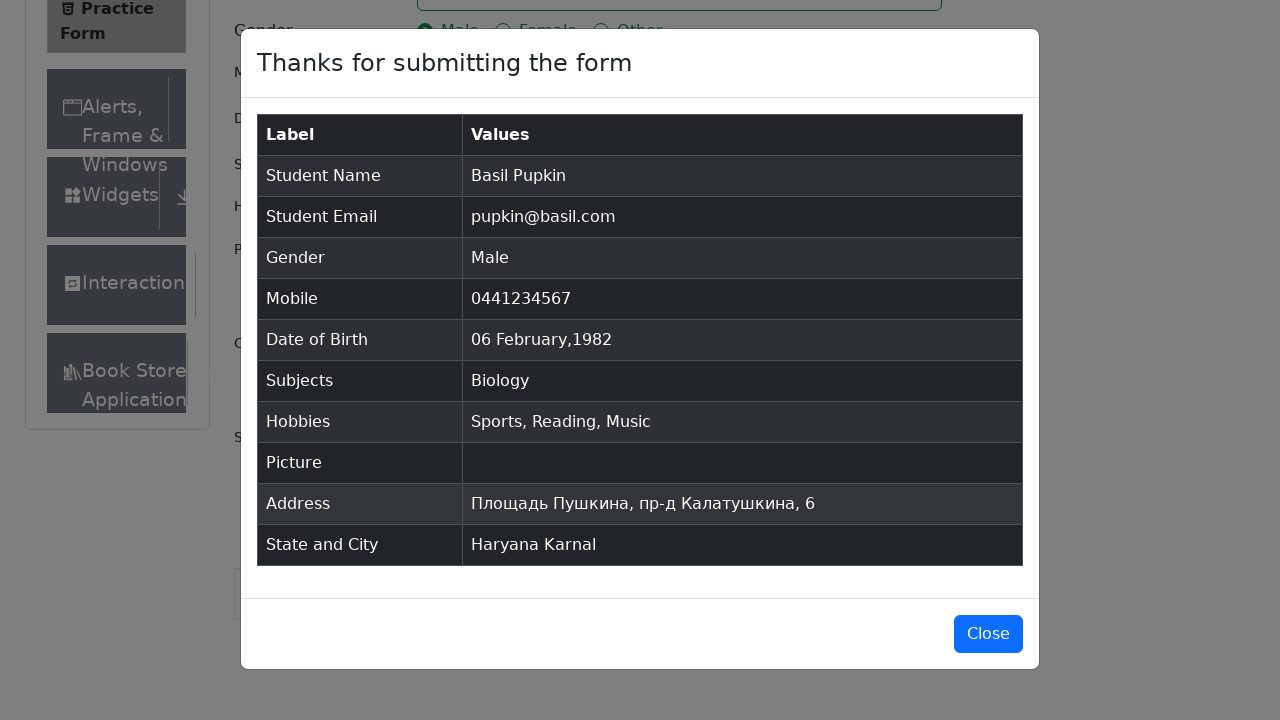

Verified 'Student Email' field in confirmation table
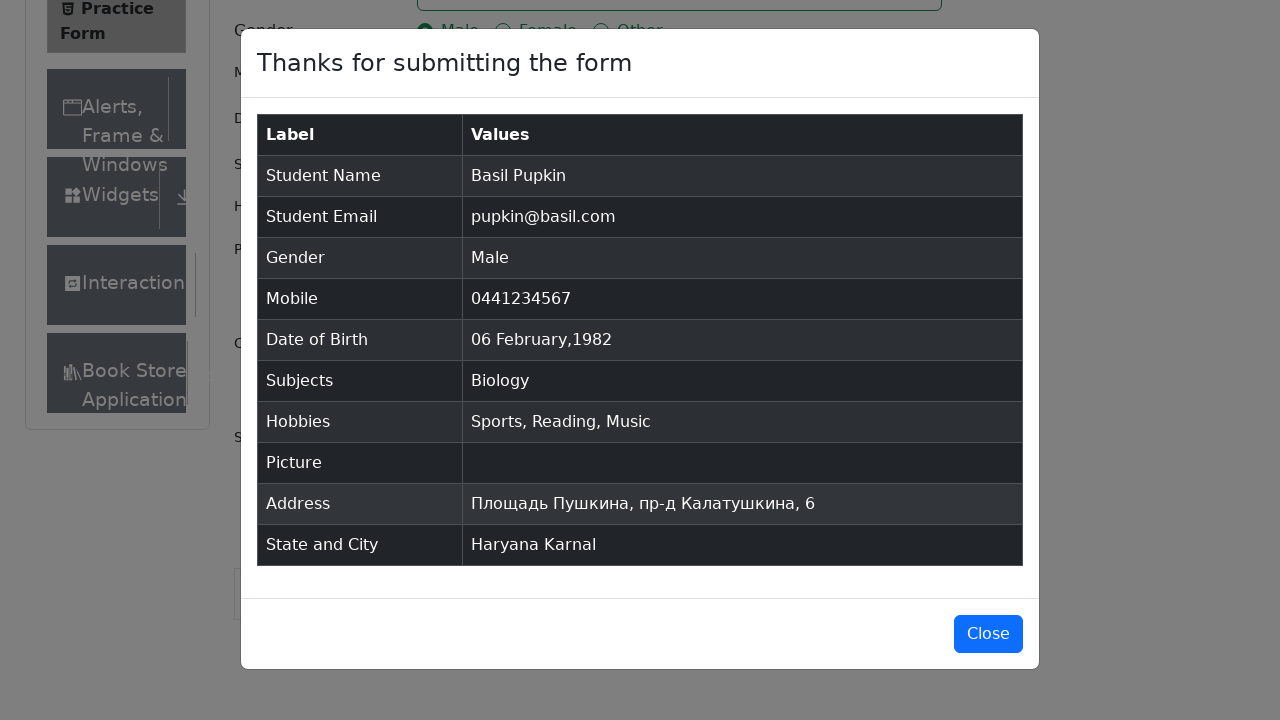

Closed confirmation modal at (988, 634) on #closeLargeModal
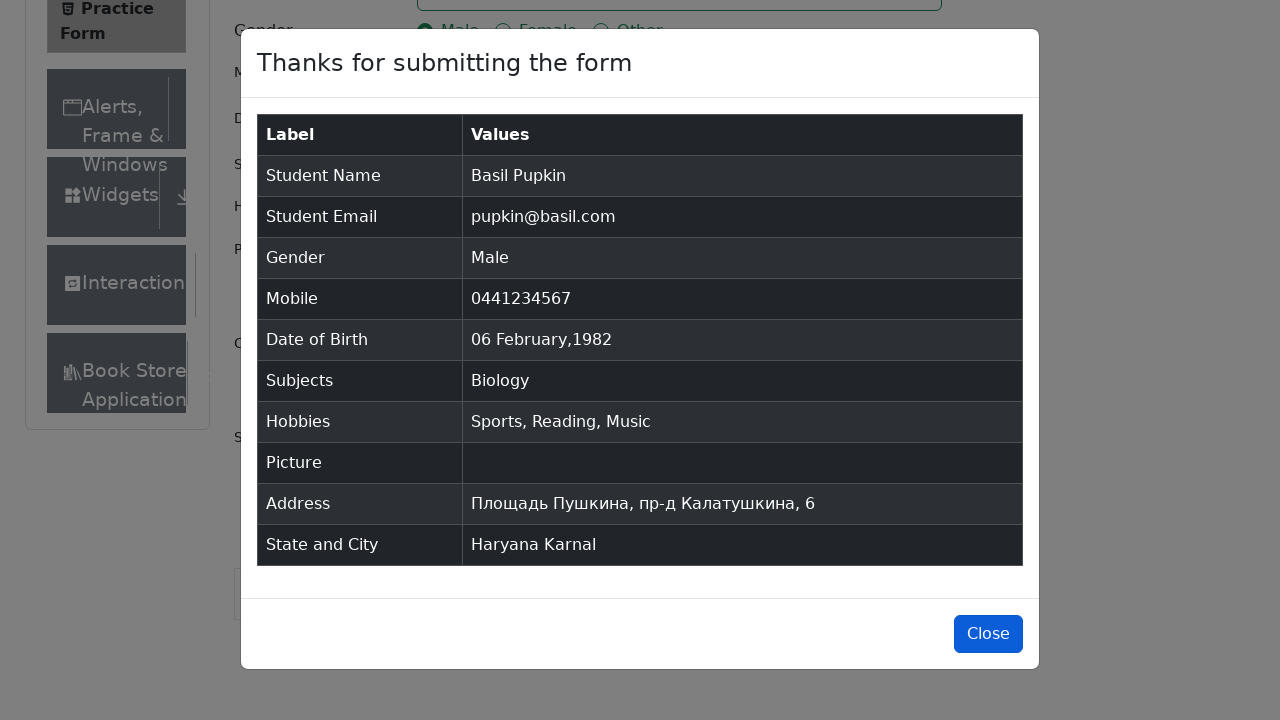

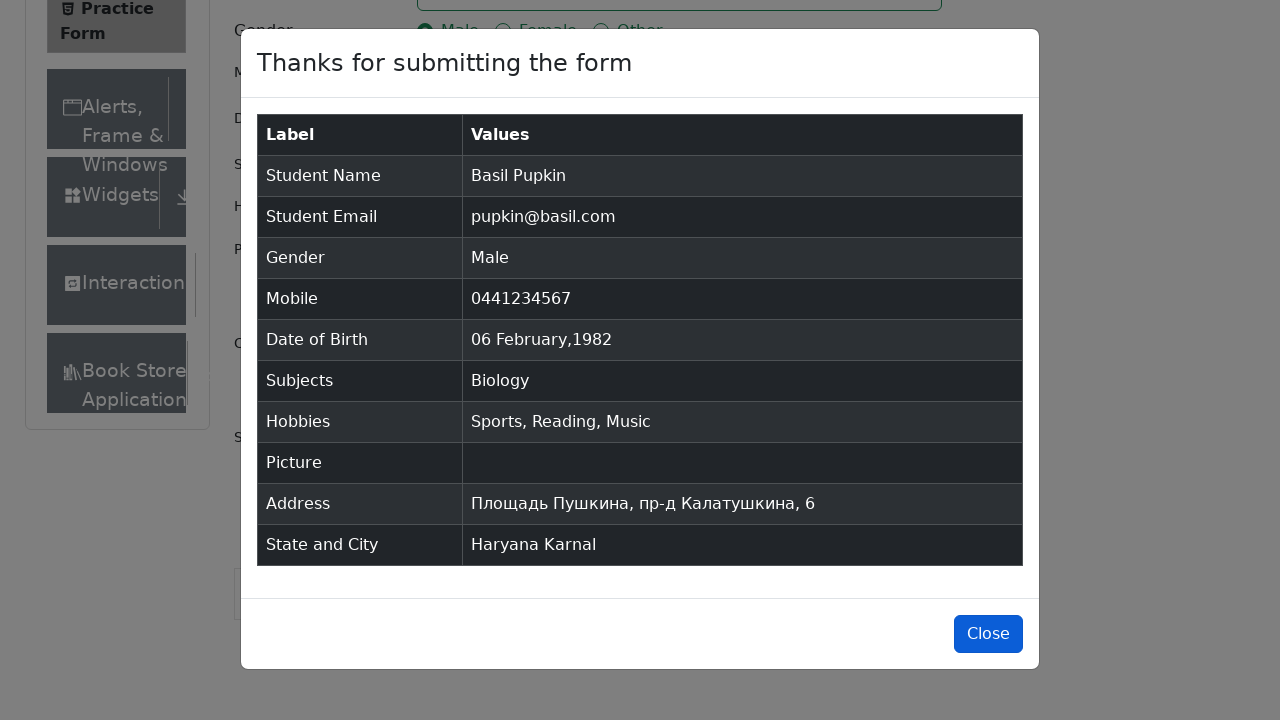